Tests scrolling to an element and filling out a form with name and date fields on a scroll demo page

Starting URL: https://formy-project.herokuapp.com/scroll

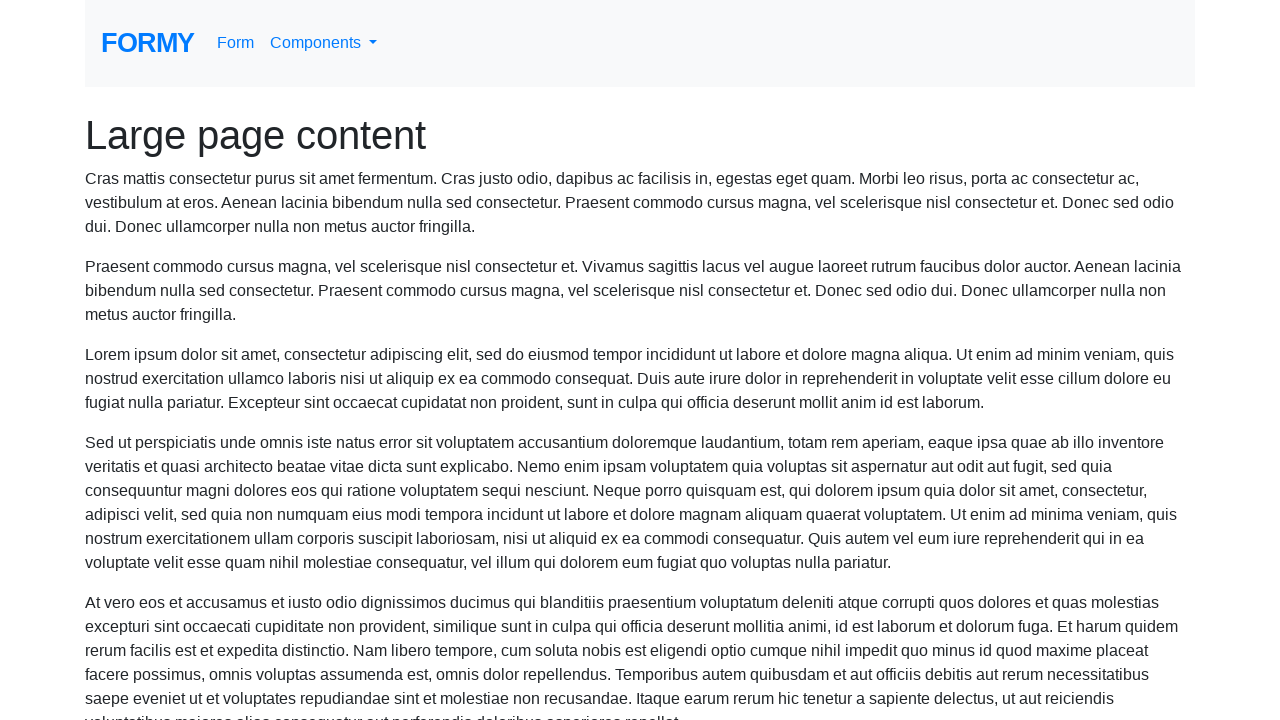

Scrolled to name field
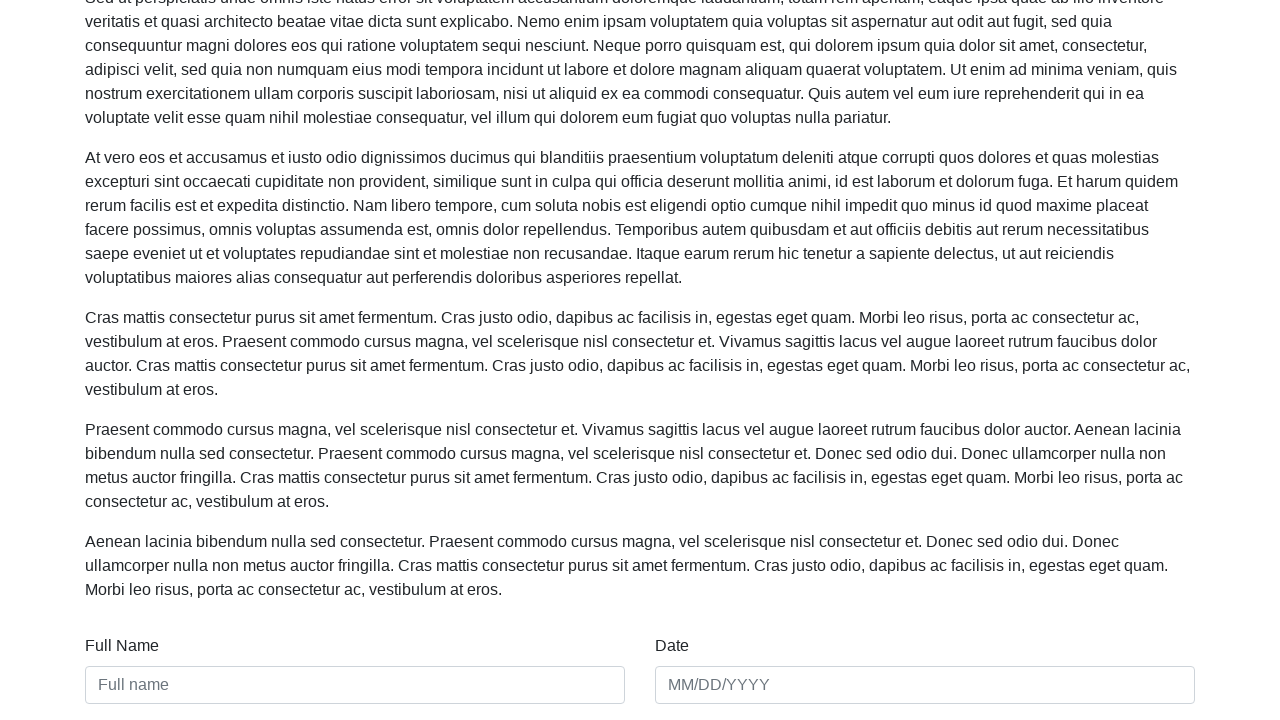

Filled name field with 'Esteban Sanchez' on #name
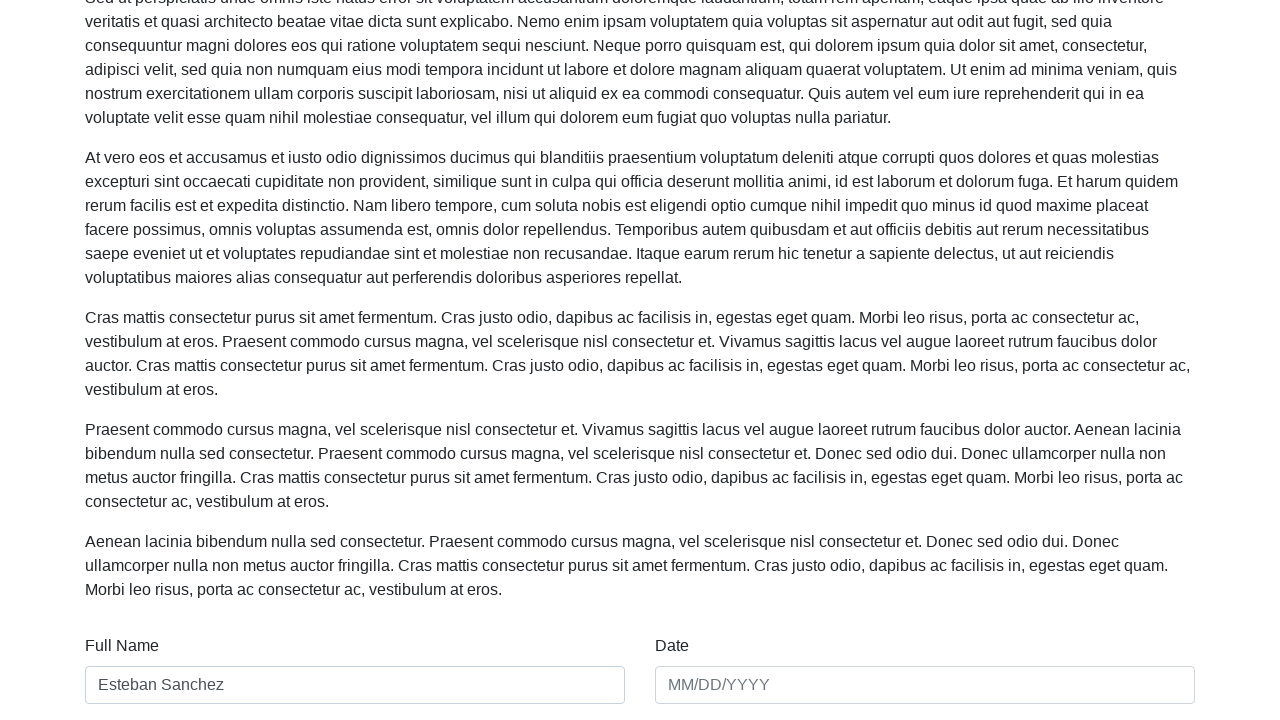

Filled date field with '01/01/2020' on #date
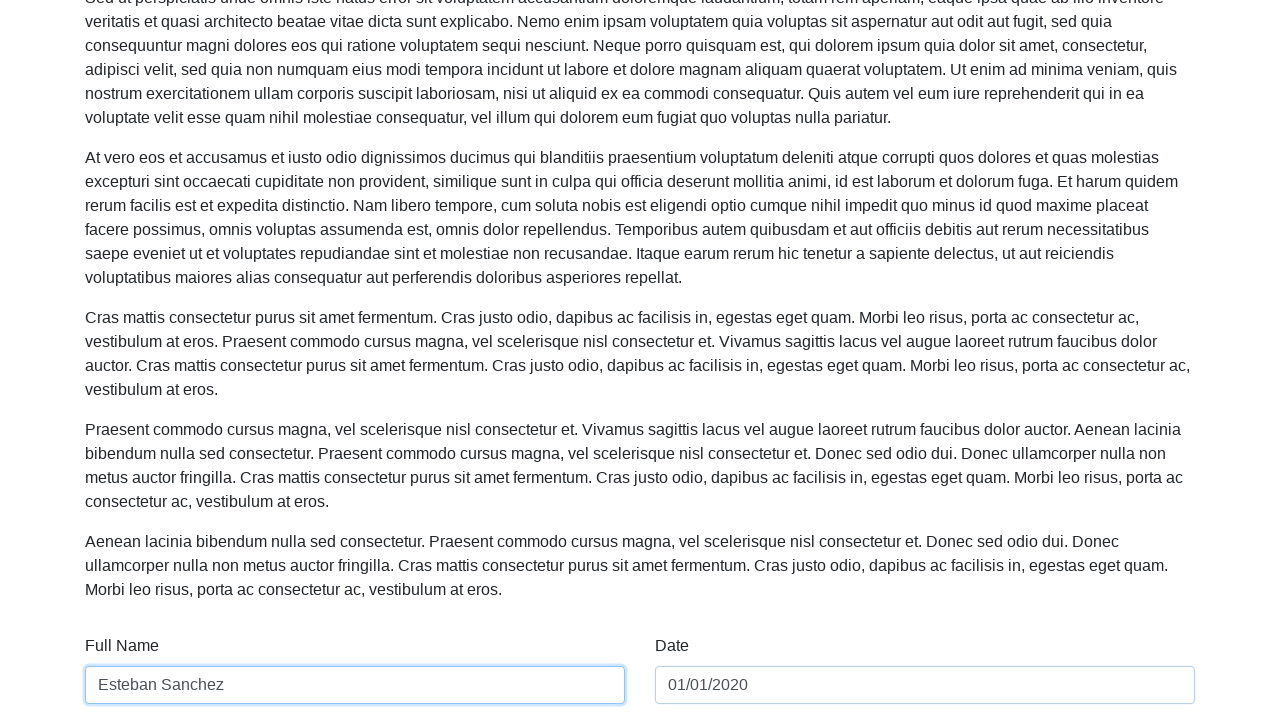

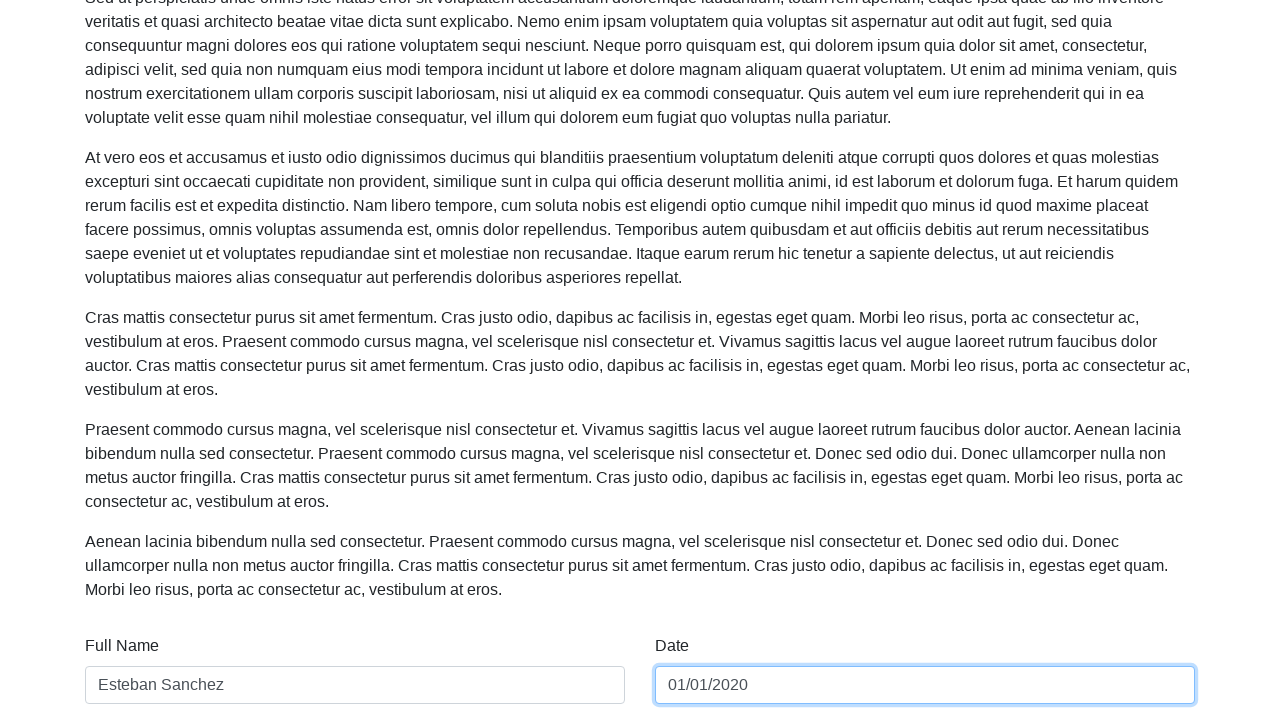